Tests explicit wait functionality by clicking a button that starts a timer and waiting for a WebDriver text element to appear

Starting URL: https://seleniumpractise.blogspot.com/2016/08/how-to-use-explicit-wait-in-selenium.html

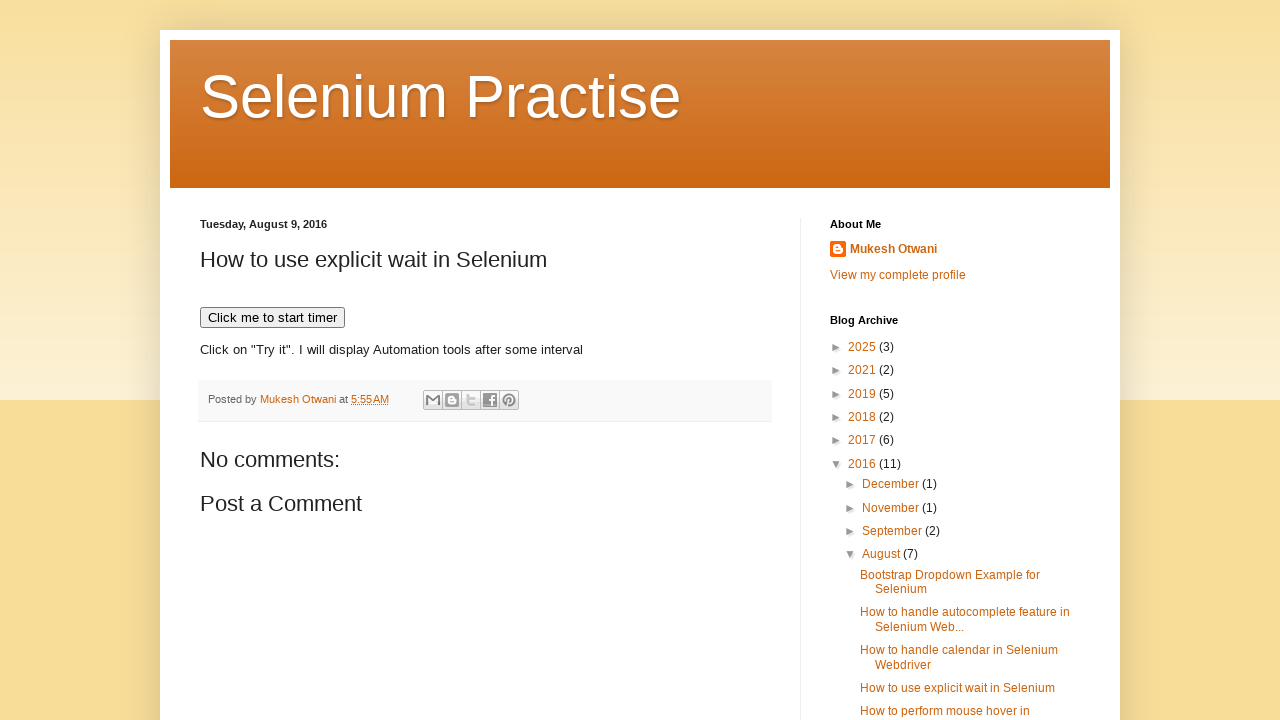

Navigated to WebDriverWaits test page
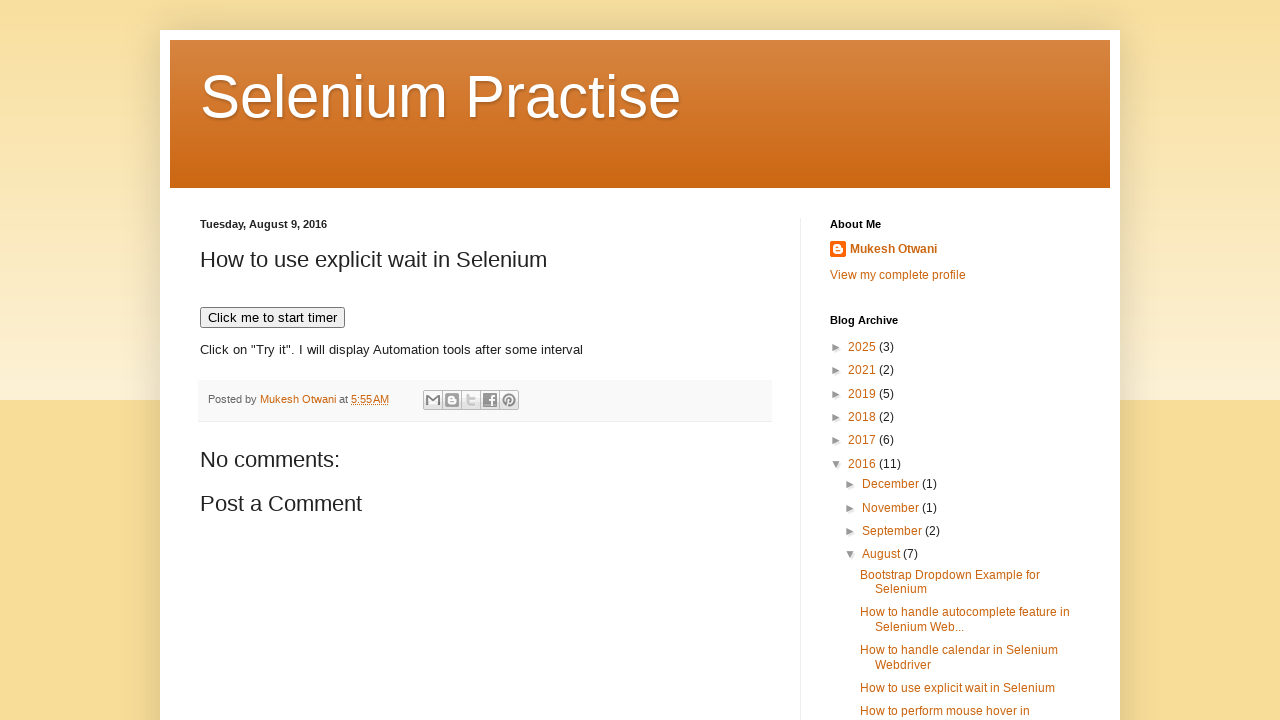

Clicked button to start timer at (272, 318) on xpath=//button[text()='Click me to start timer']
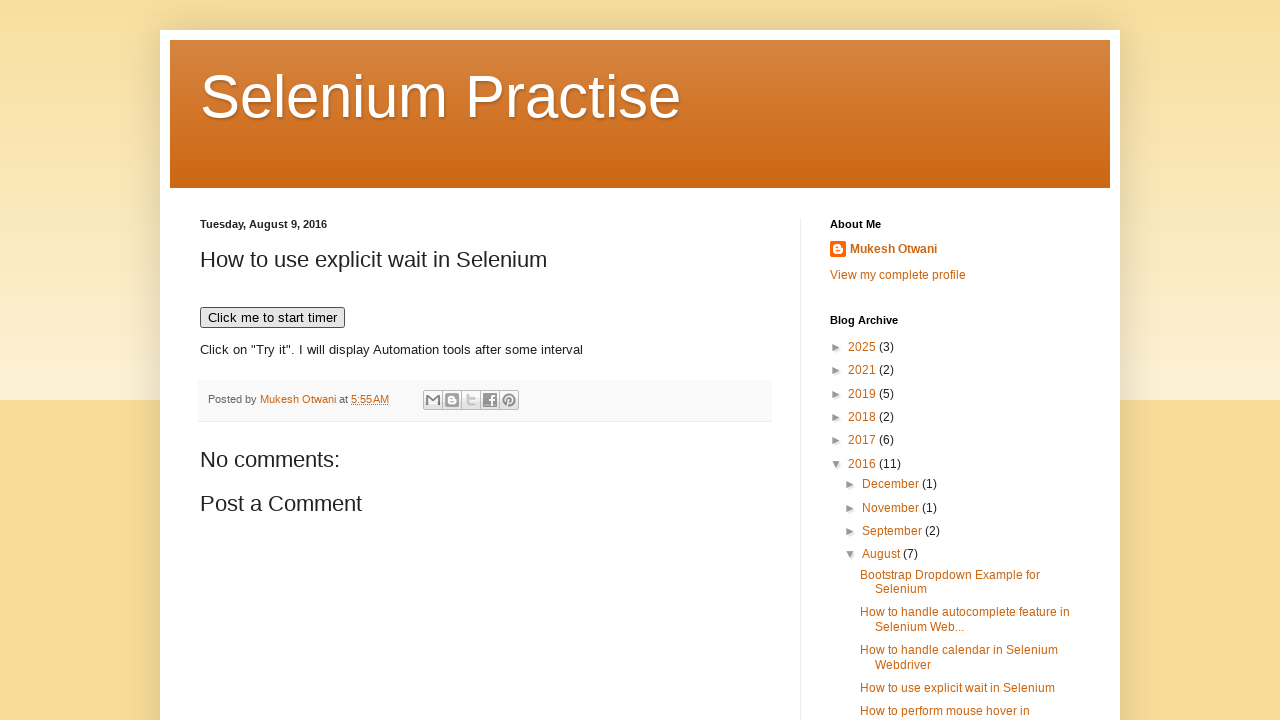

WebDriver text element became visible after explicit wait
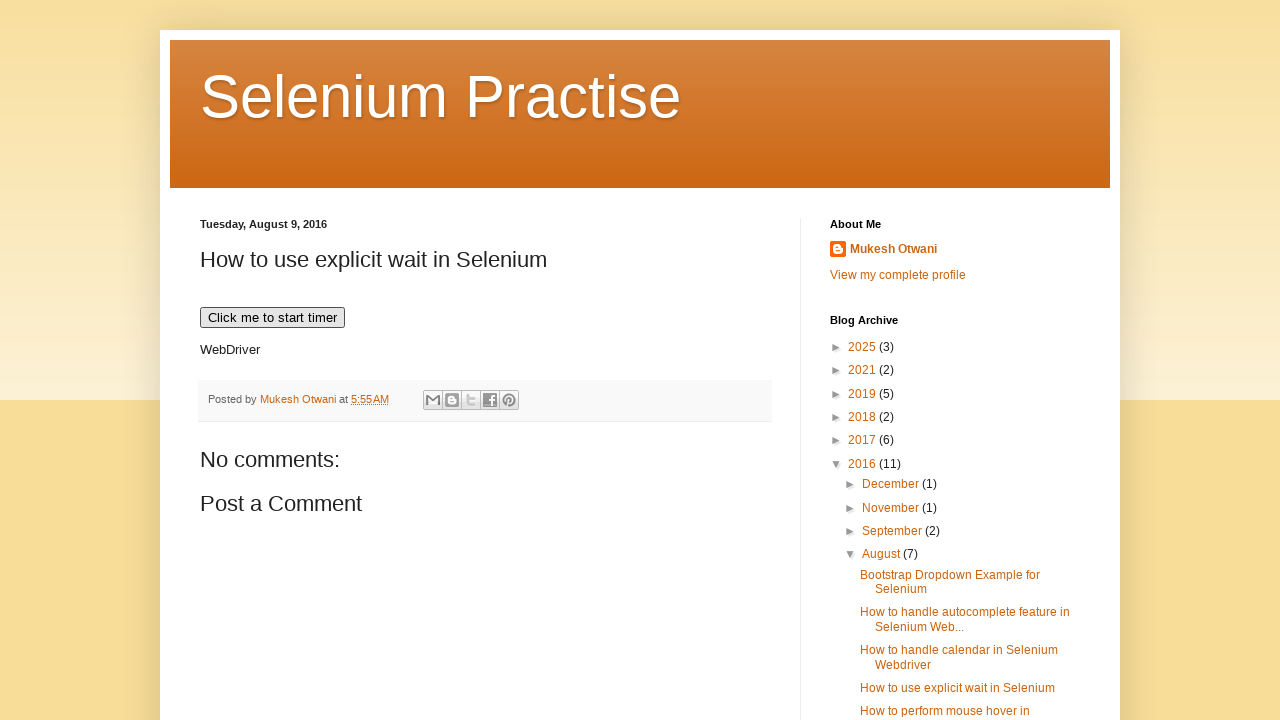

Verified WebDriver element is visible
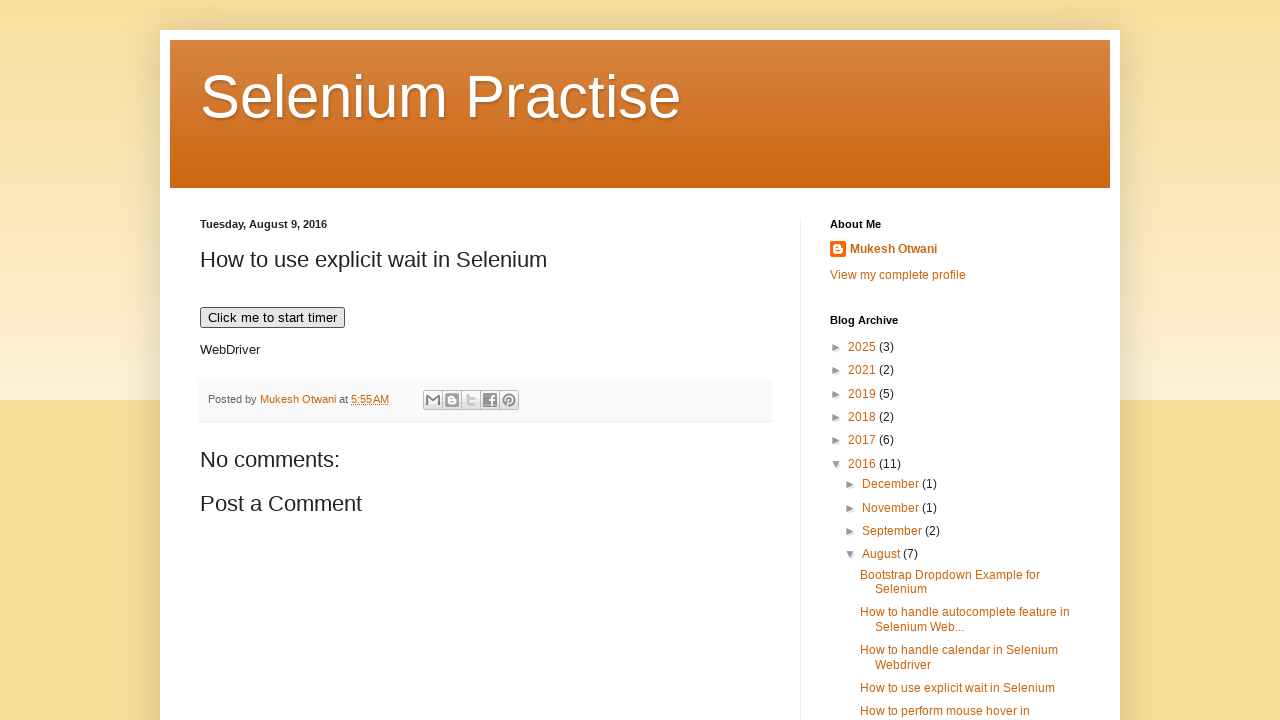

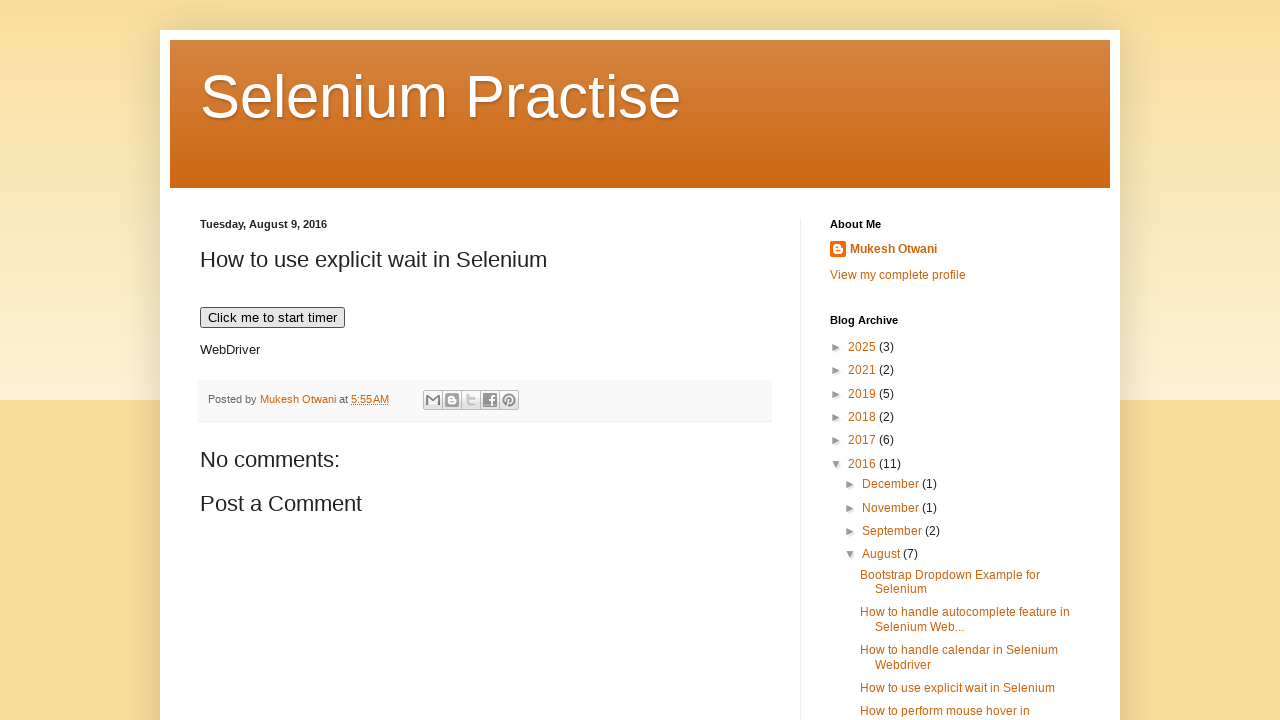